Tests three different button click operations on DemoQA: a standard click, a double click, and a right click (context click), verifying each action produces the expected confirmation message.

Starting URL: https://demoqa.com/buttons

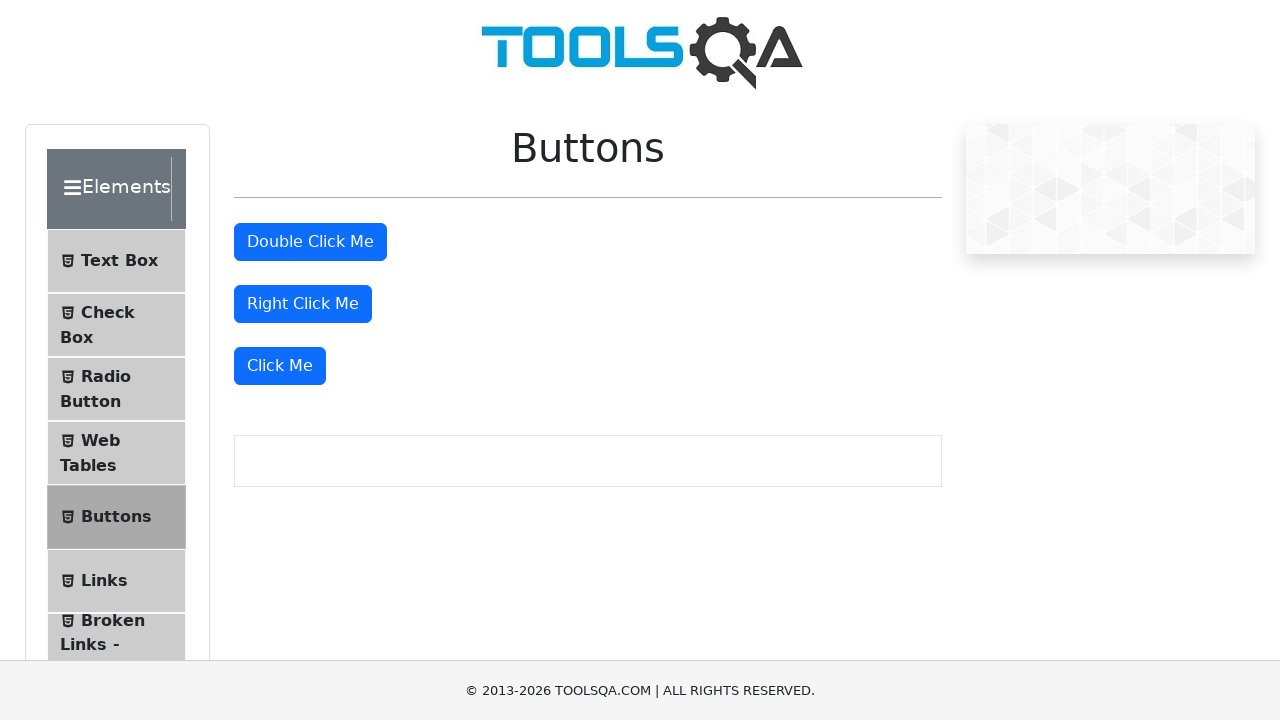

Scrolled 'Click Me' button into view
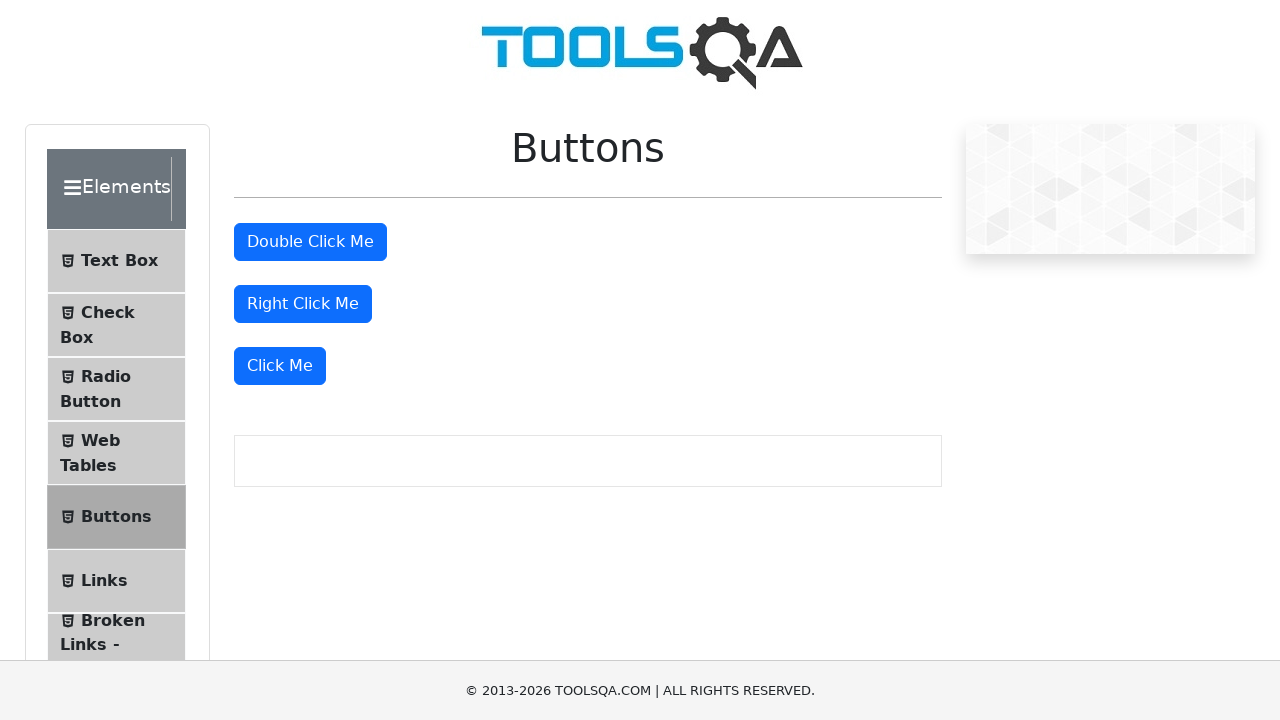

Clicked the 'Click Me' button at (280, 366) on xpath=//*[text()='Click Me']
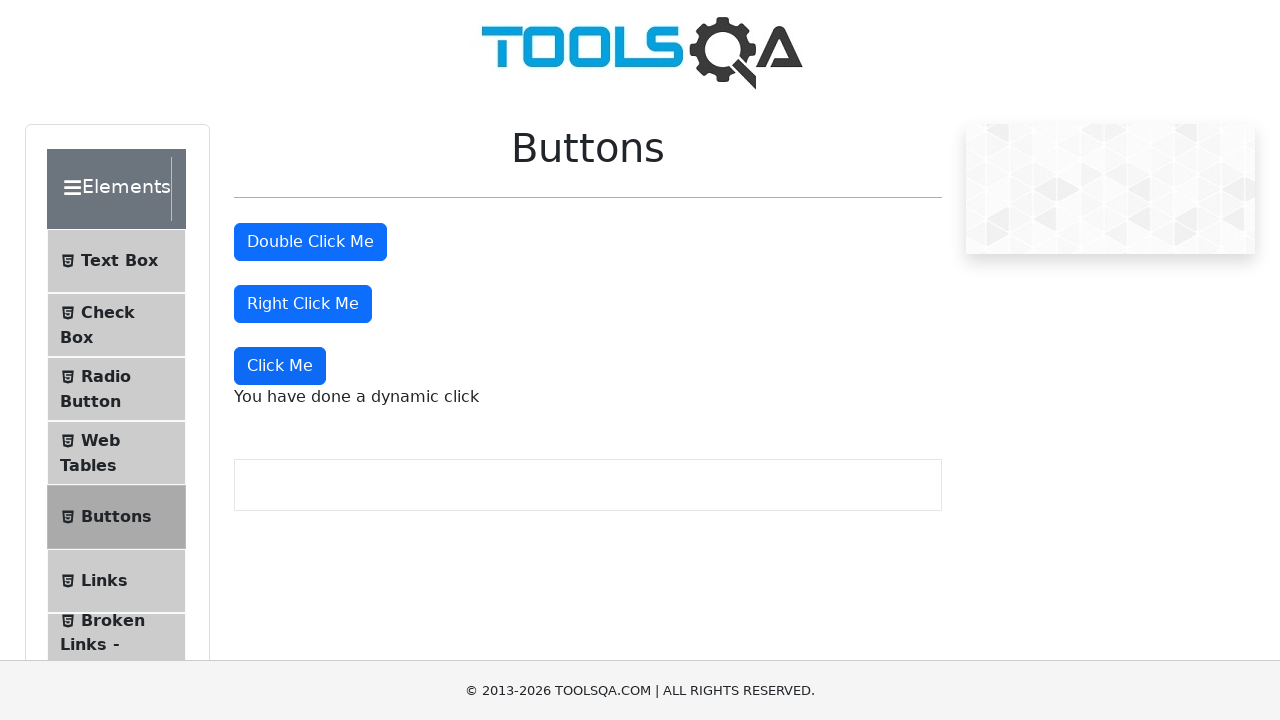

Verified single click confirmation message appeared
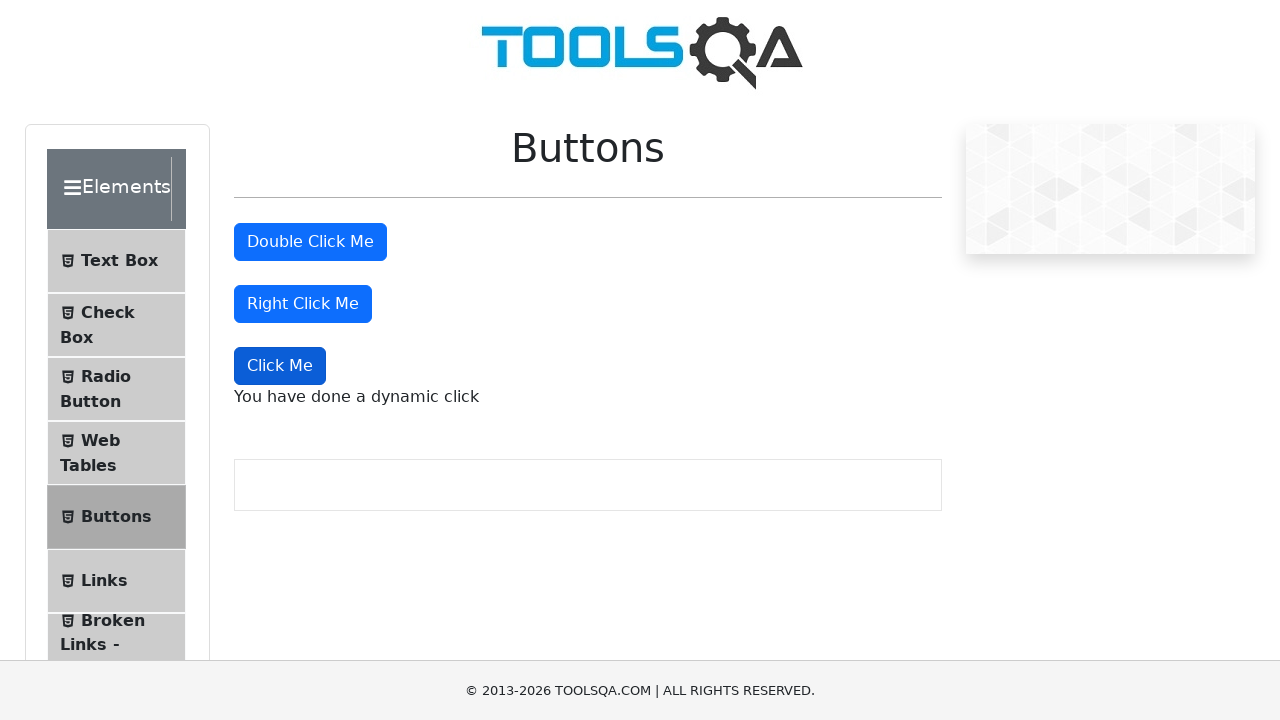

Scrolled 'Double Click Me' button into view
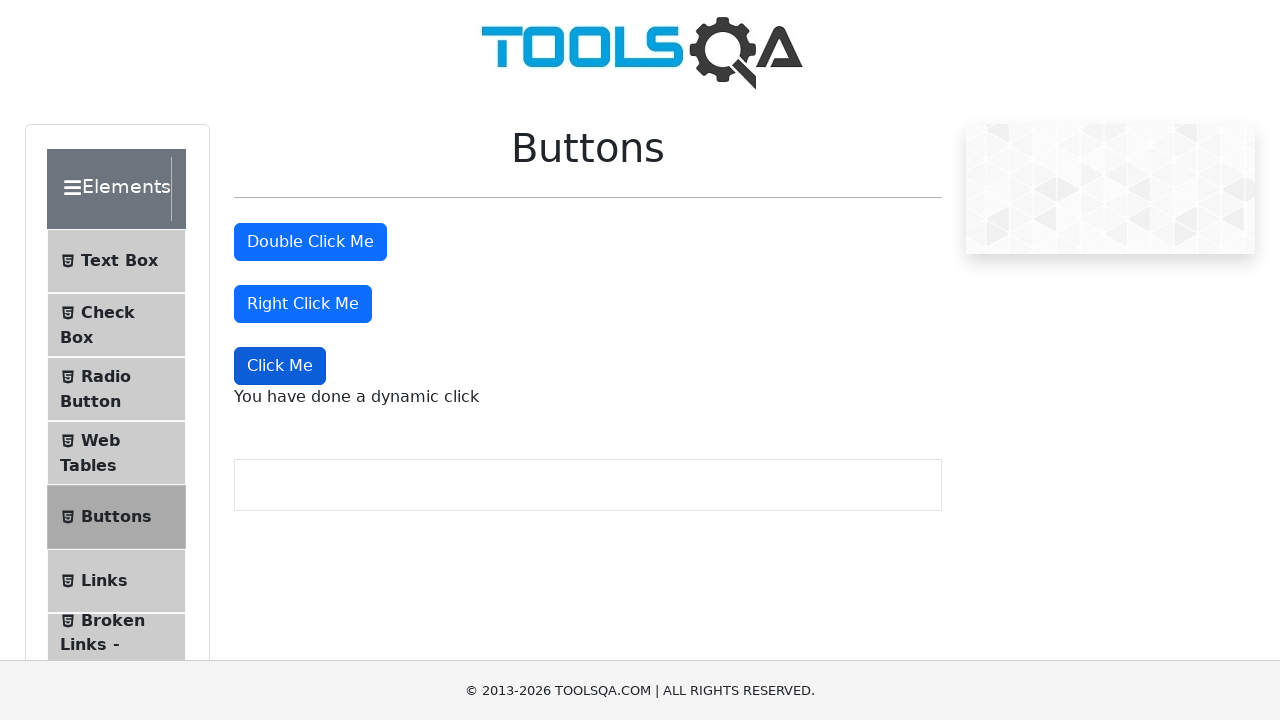

Double-clicked the 'Double Click Me' button at (310, 242) on xpath=//button[text()='Double Click Me']
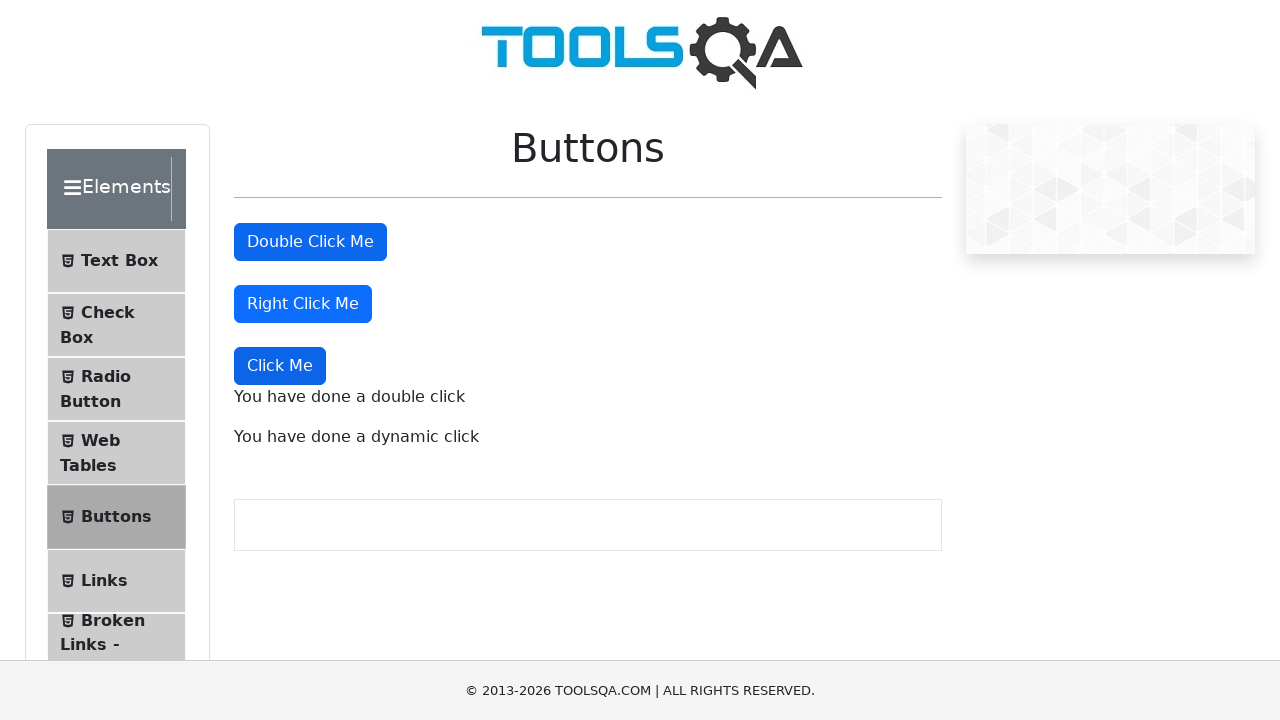

Verified double click confirmation message appeared
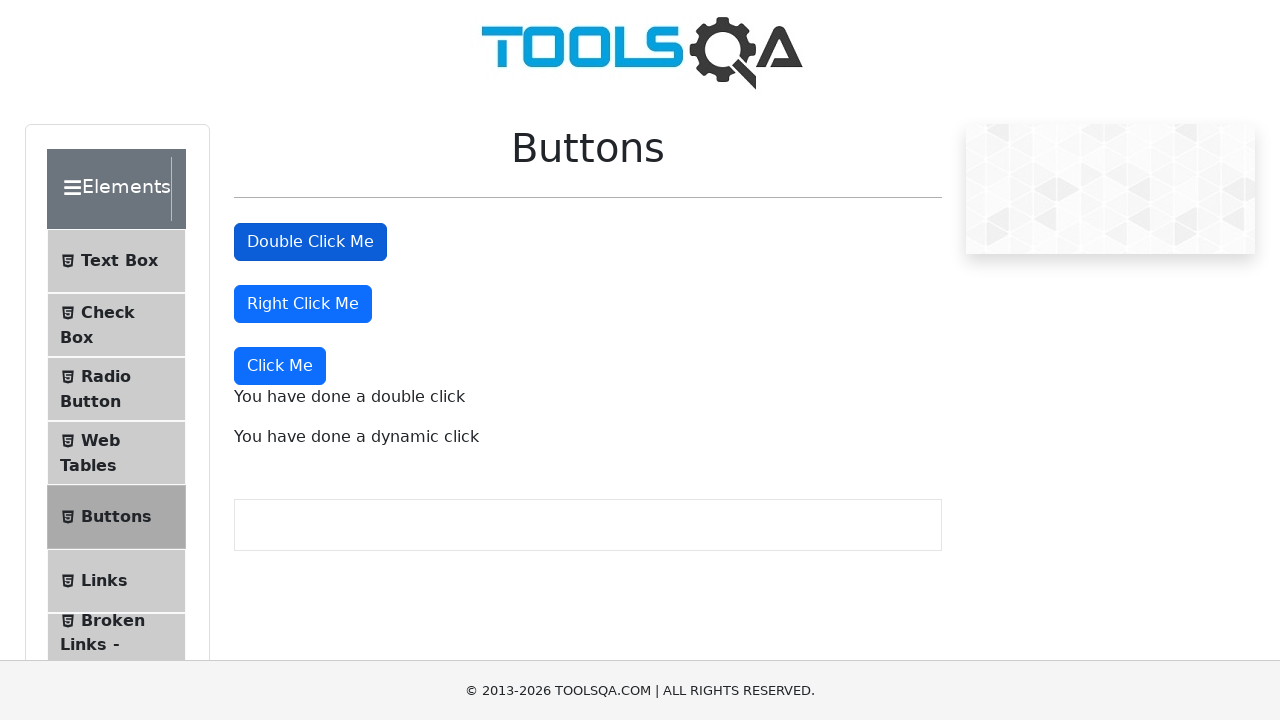

Scrolled 'Right Click Me' button into view
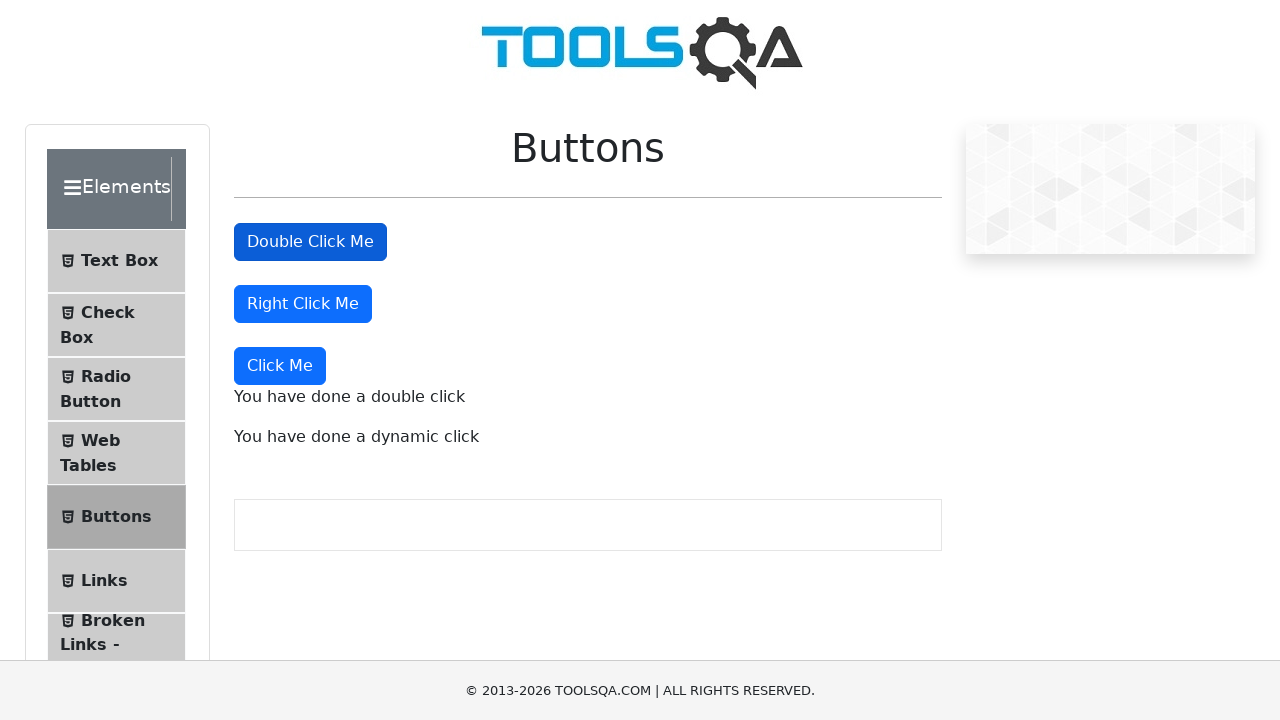

Right-clicked the 'Right Click Me' button at (303, 304) on xpath=//button[text()='Right Click Me']
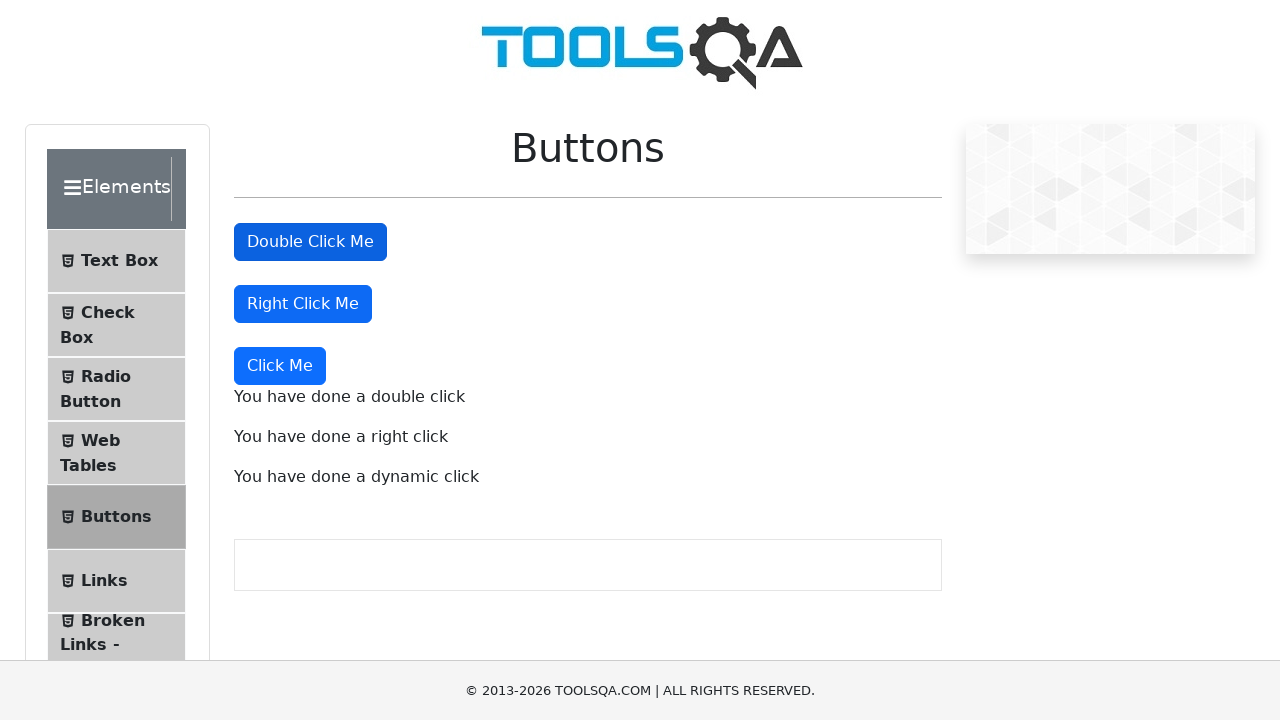

Verified right click confirmation message appeared
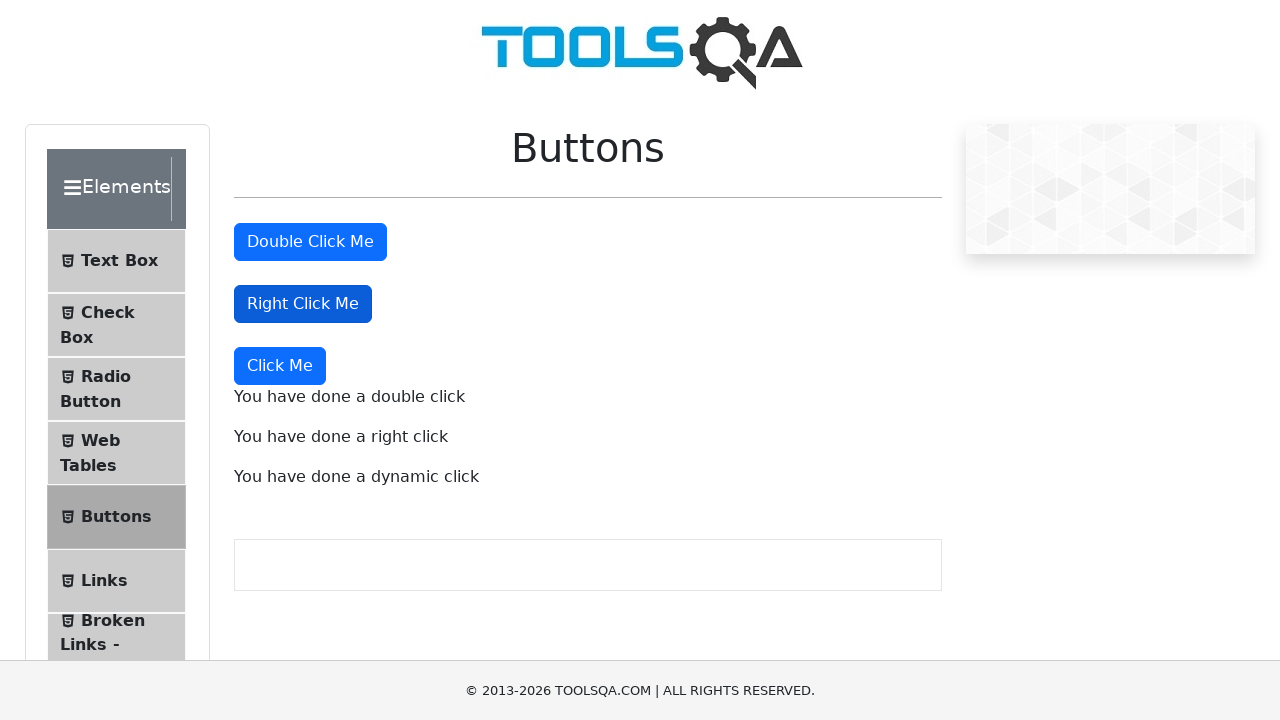

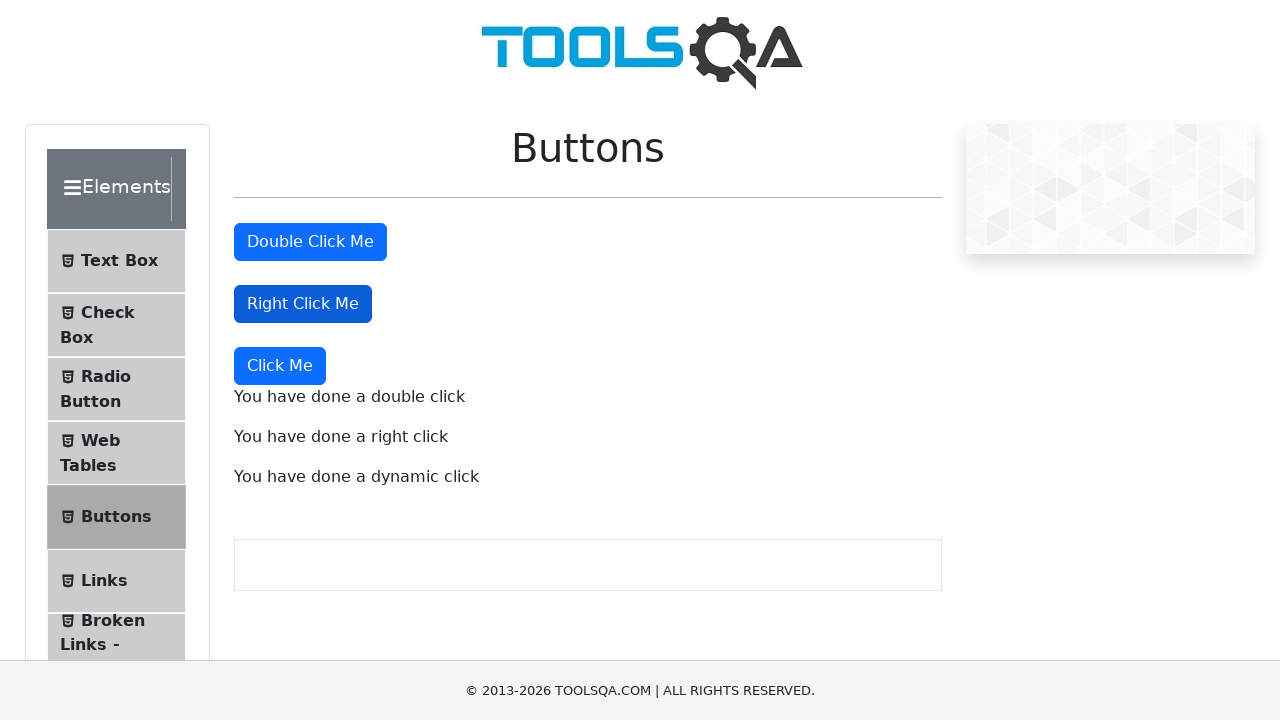